Tests drag and drop functionality by dragging multiple photo images into a trash container within an iframe

Starting URL: https://www.globalsqa.com/demo-site/draganddrop/

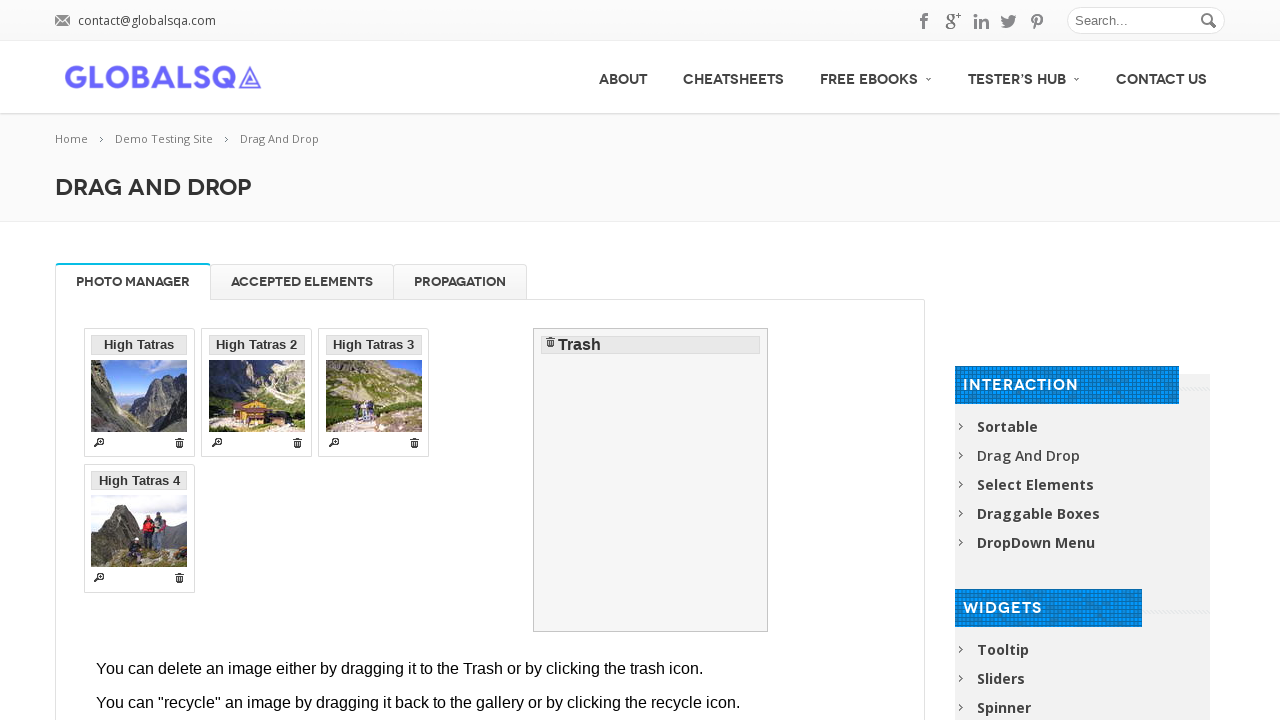

Located iframe containing drag and drop demo
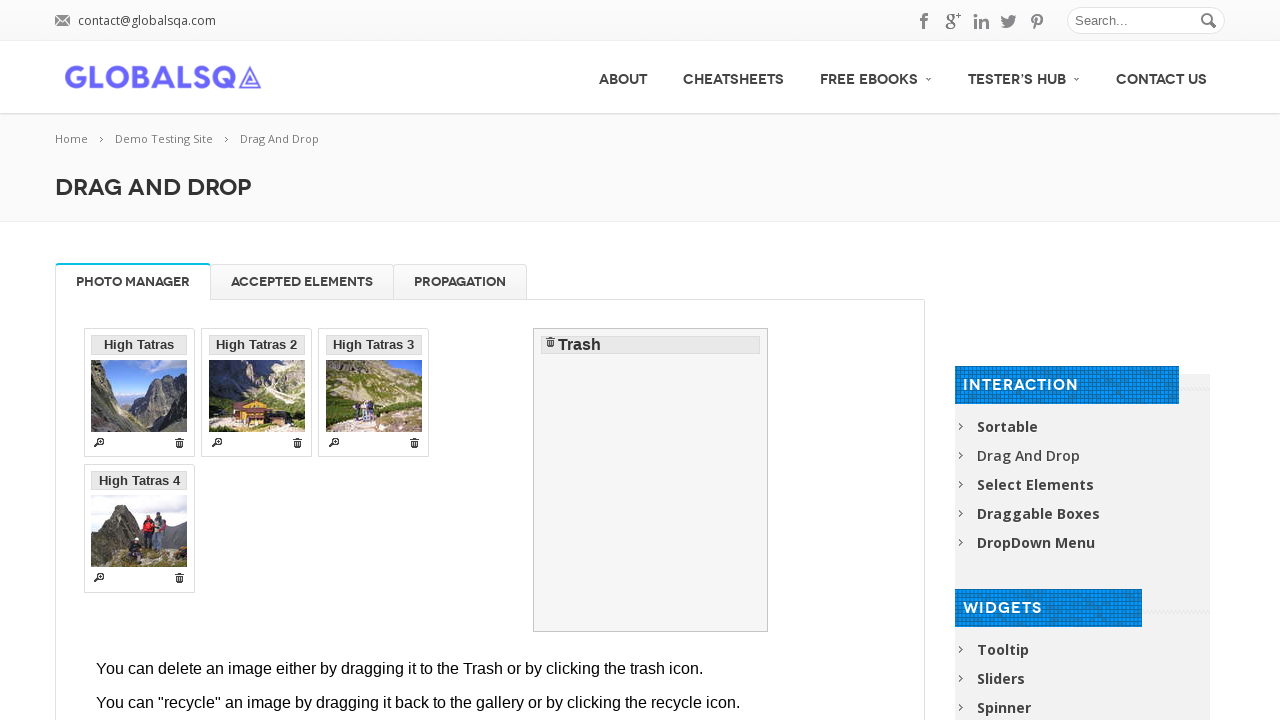

Located High Tatras image element
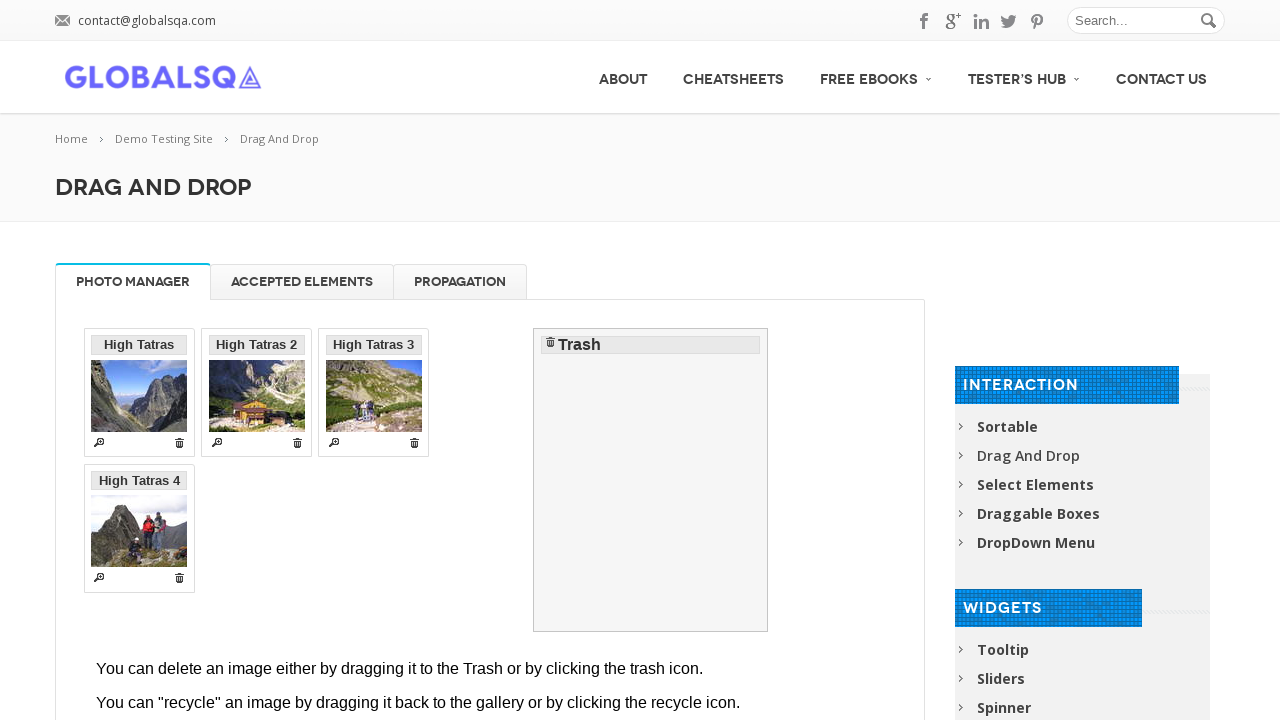

Located trash container element
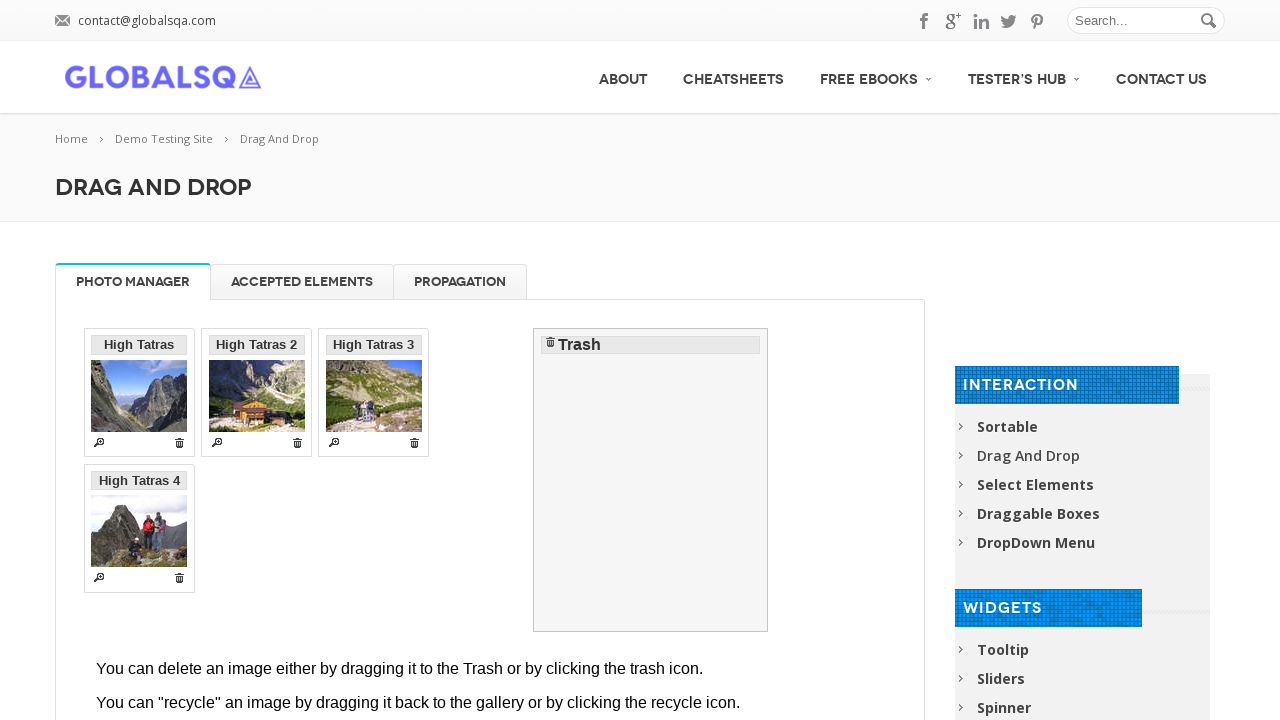

Dragged High Tatras image to trash container at (651, 480)
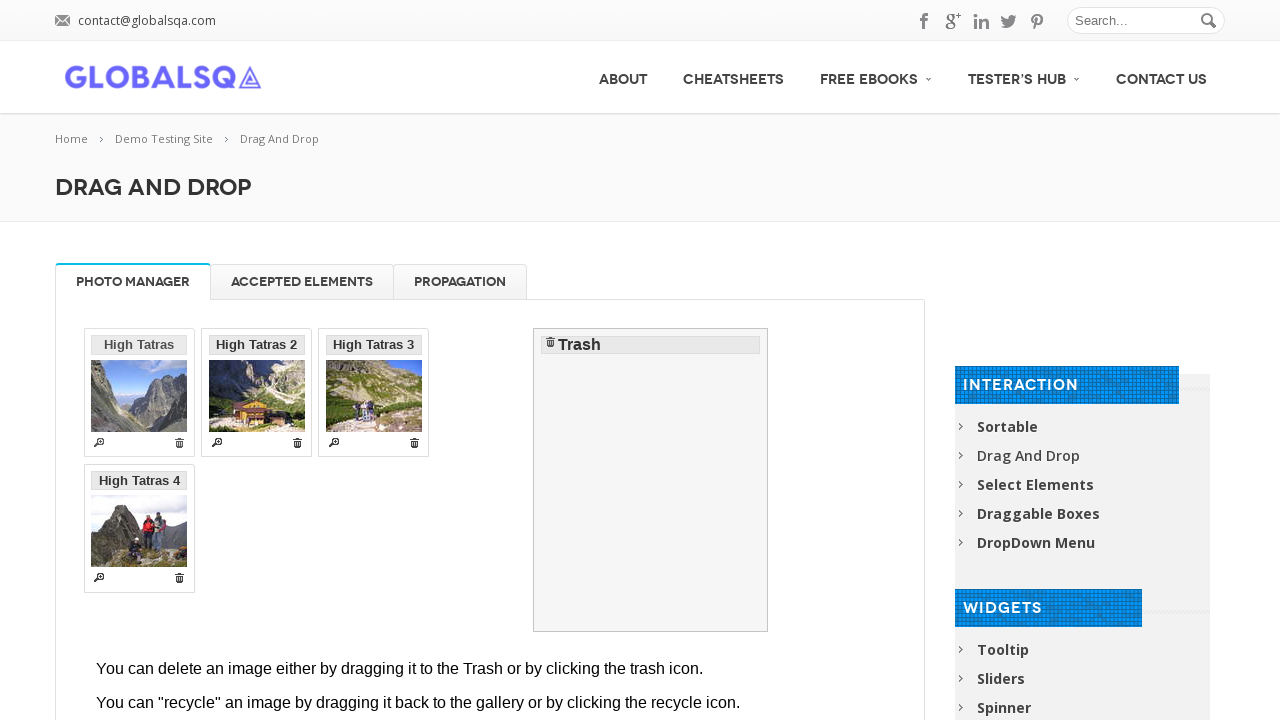

Located High Tatras 2 image element
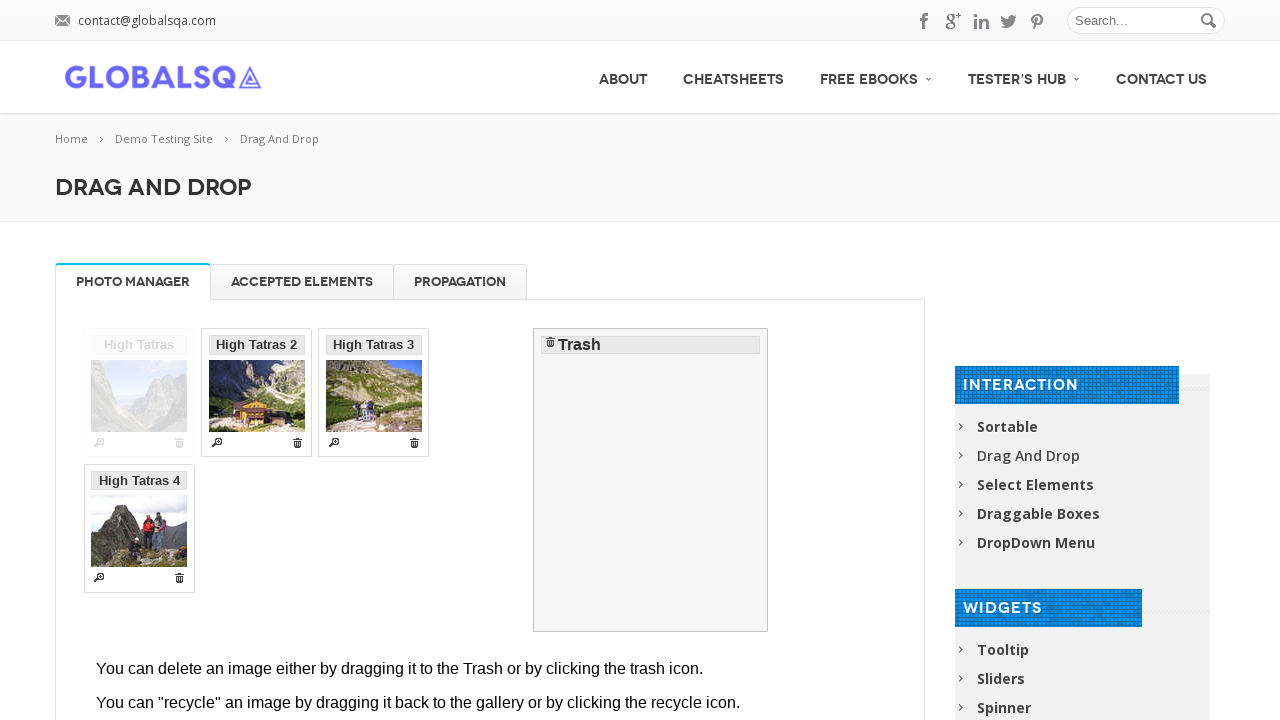

Located trash container element
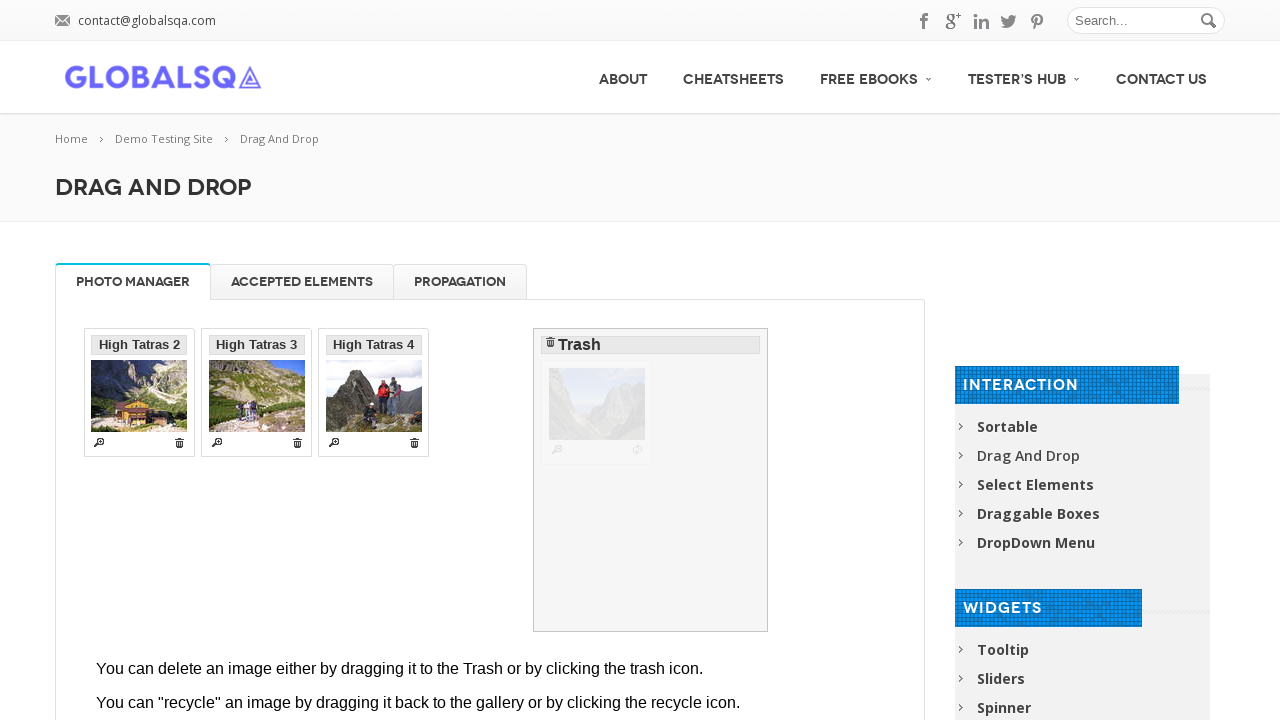

Dragged High Tatras 2 image to trash container at (651, 480)
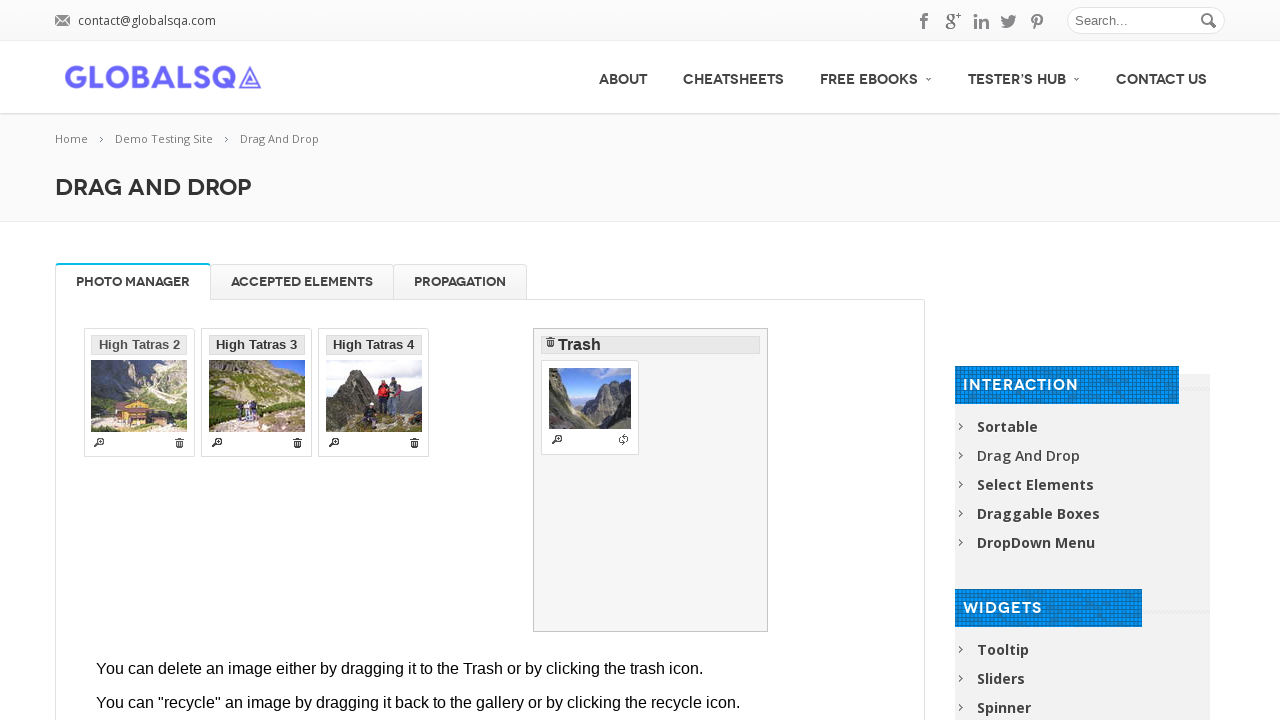

Located High Tatras 3 image element
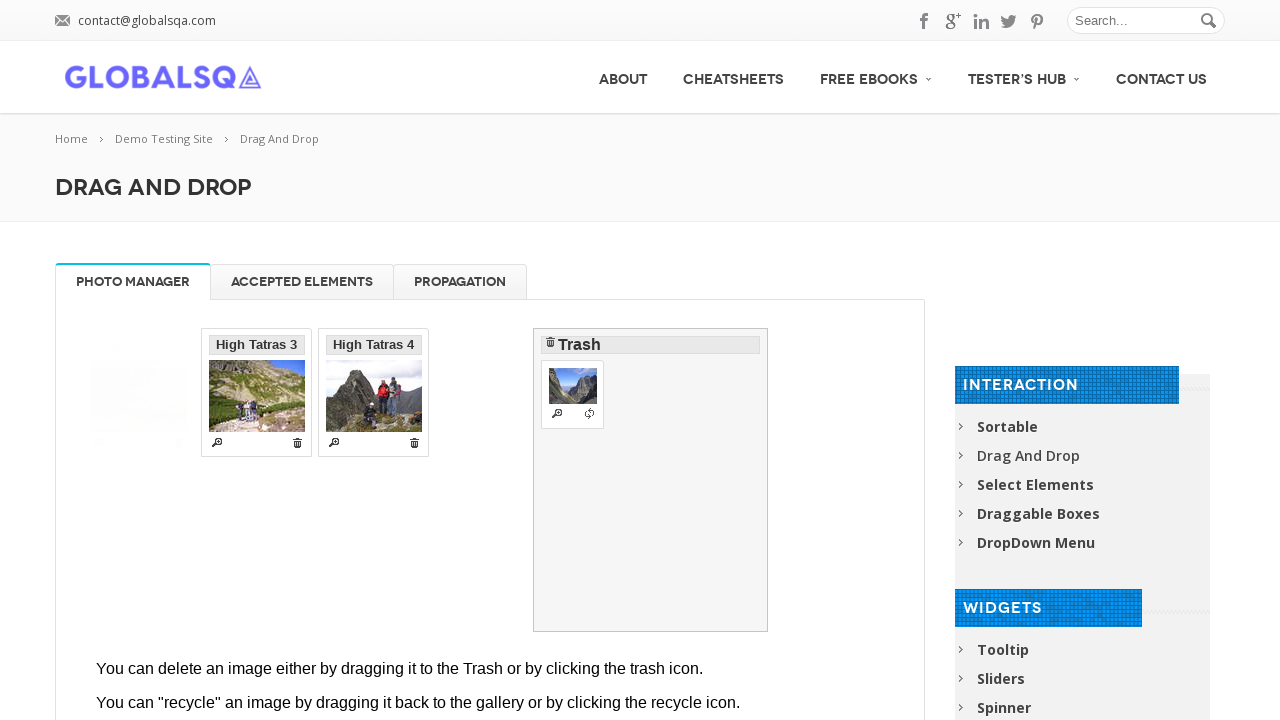

Located trash container element
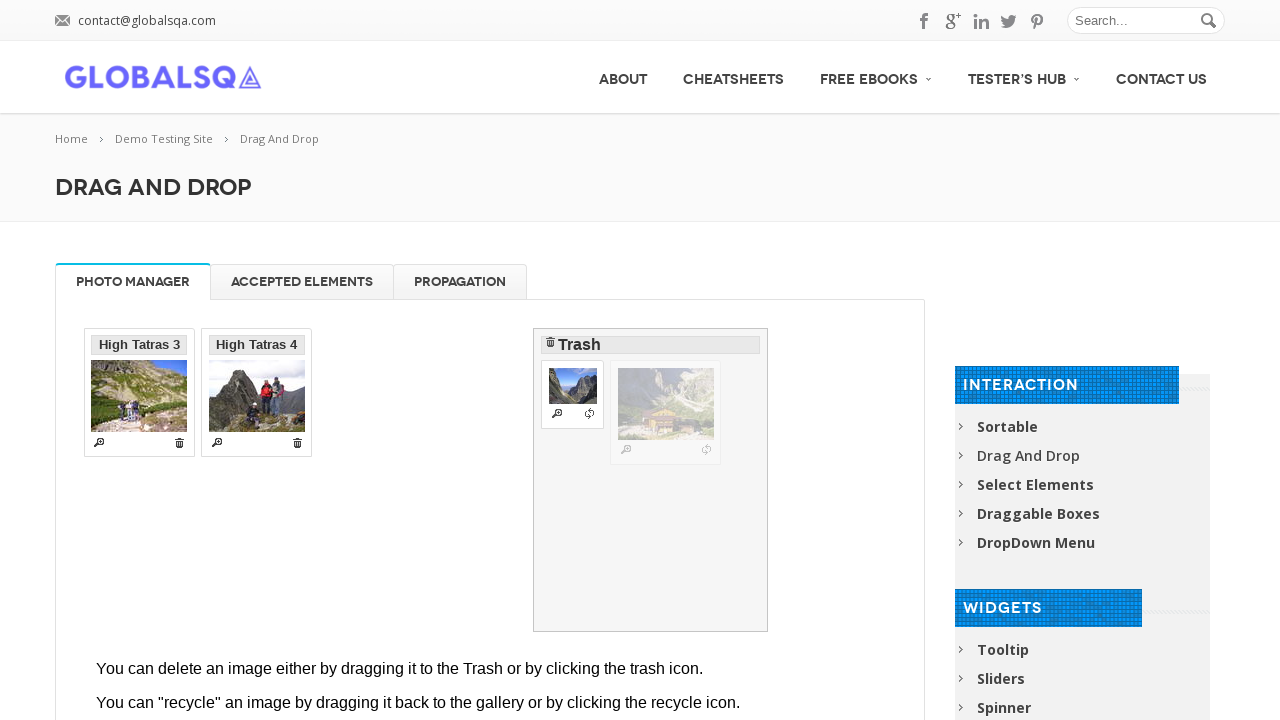

Dragged High Tatras 3 image to trash container at (651, 480)
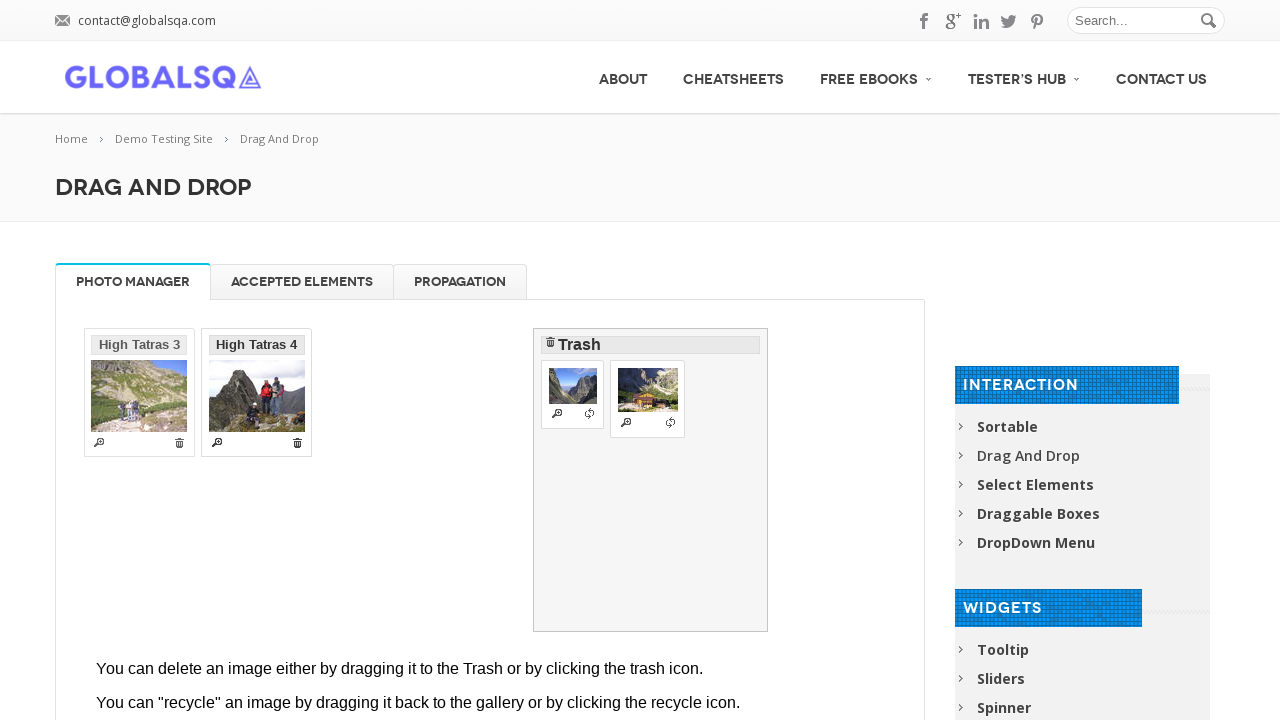

Located High Tatras 4 image element
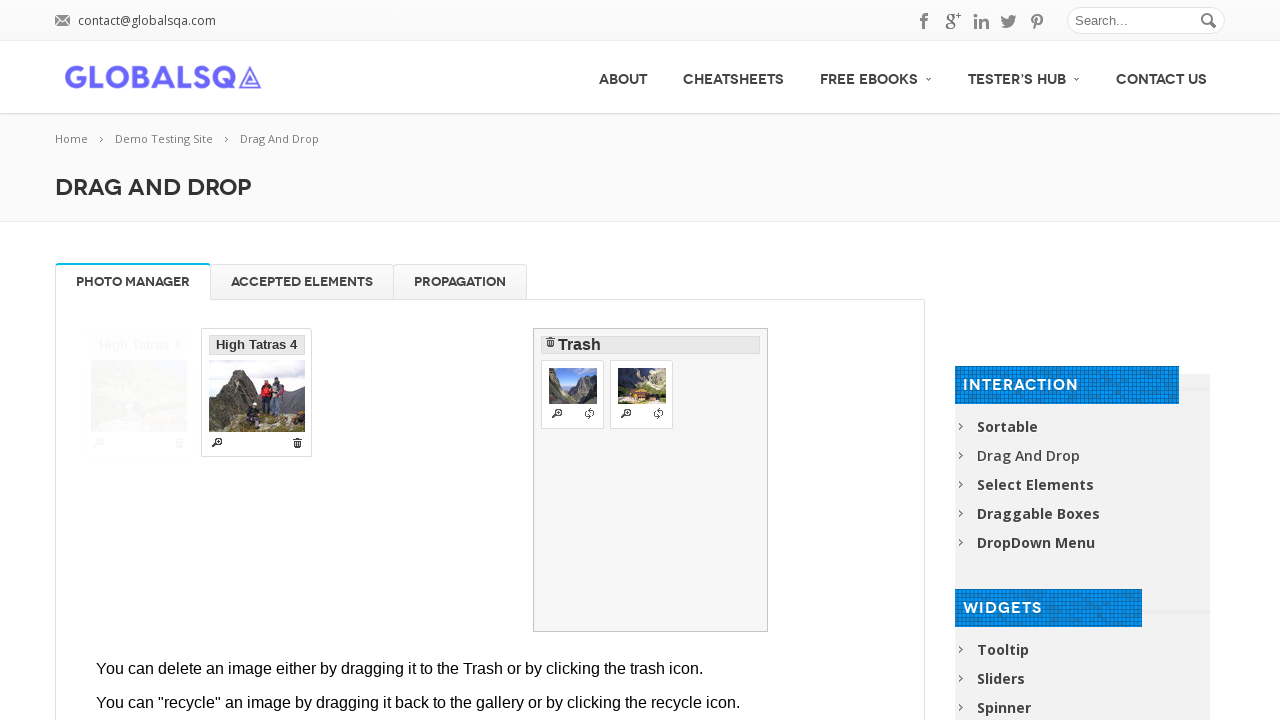

Located trash container element
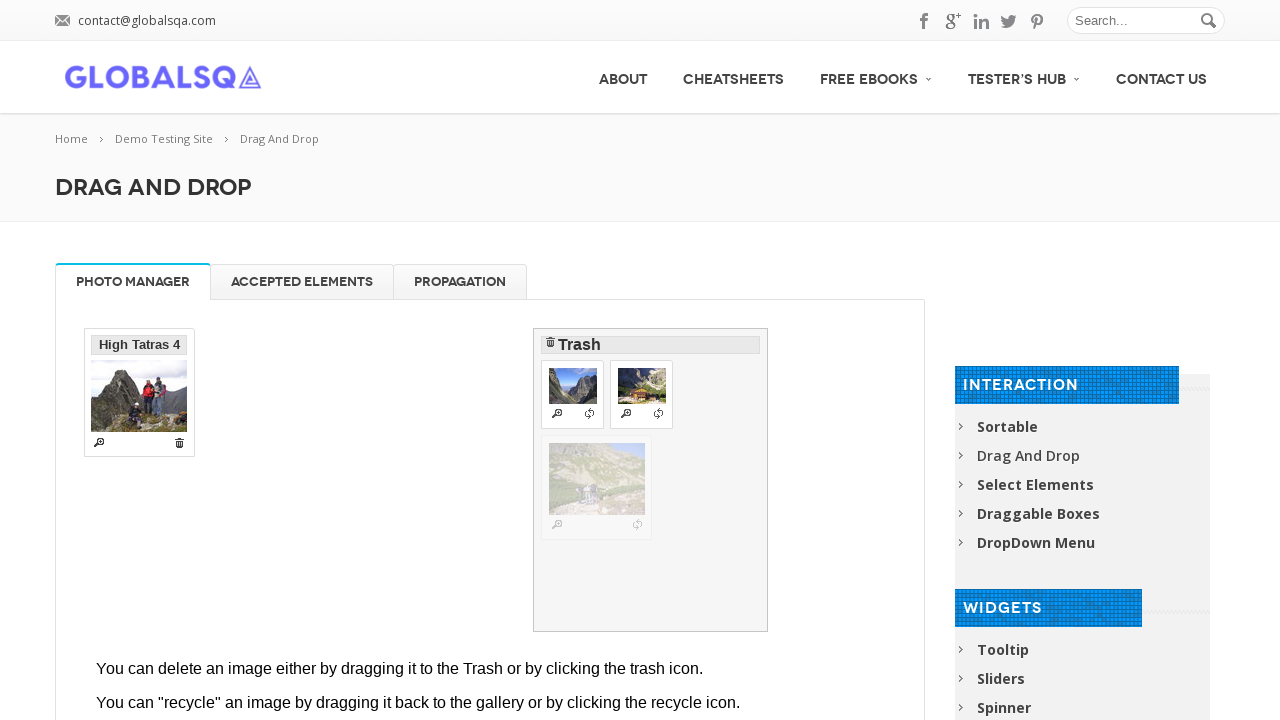

Dragged High Tatras 4 image to trash container at (651, 480)
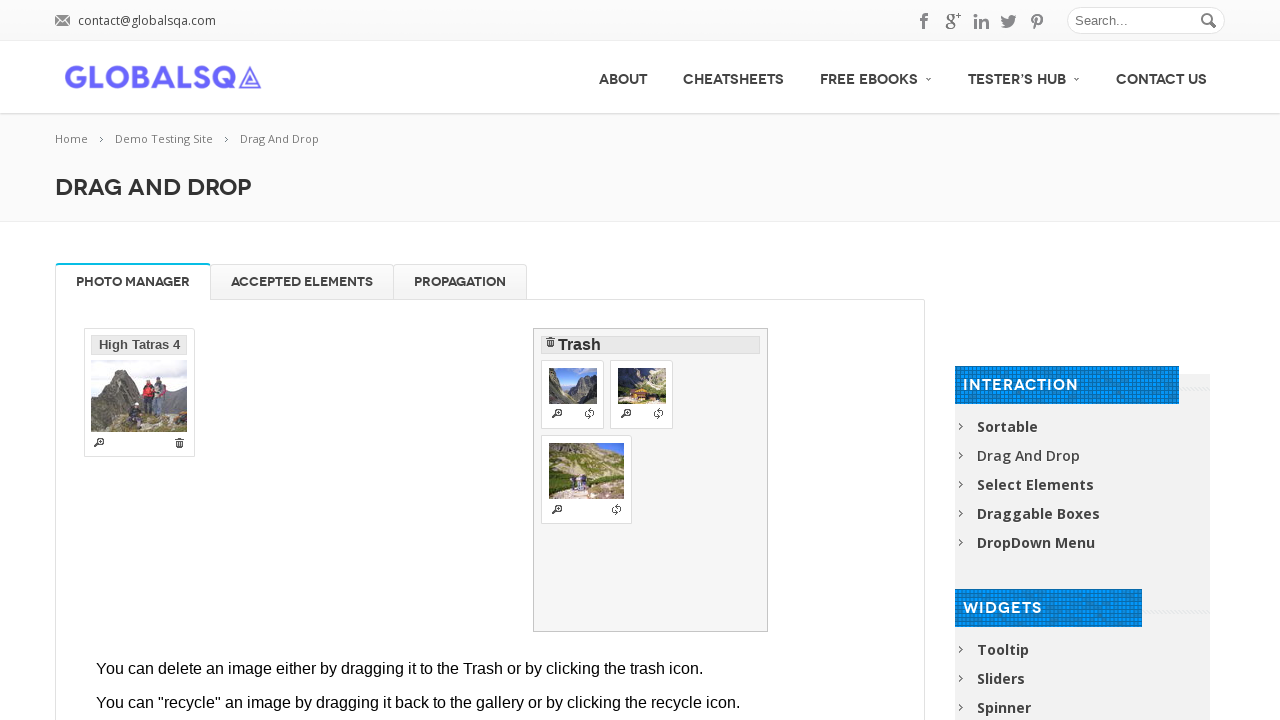

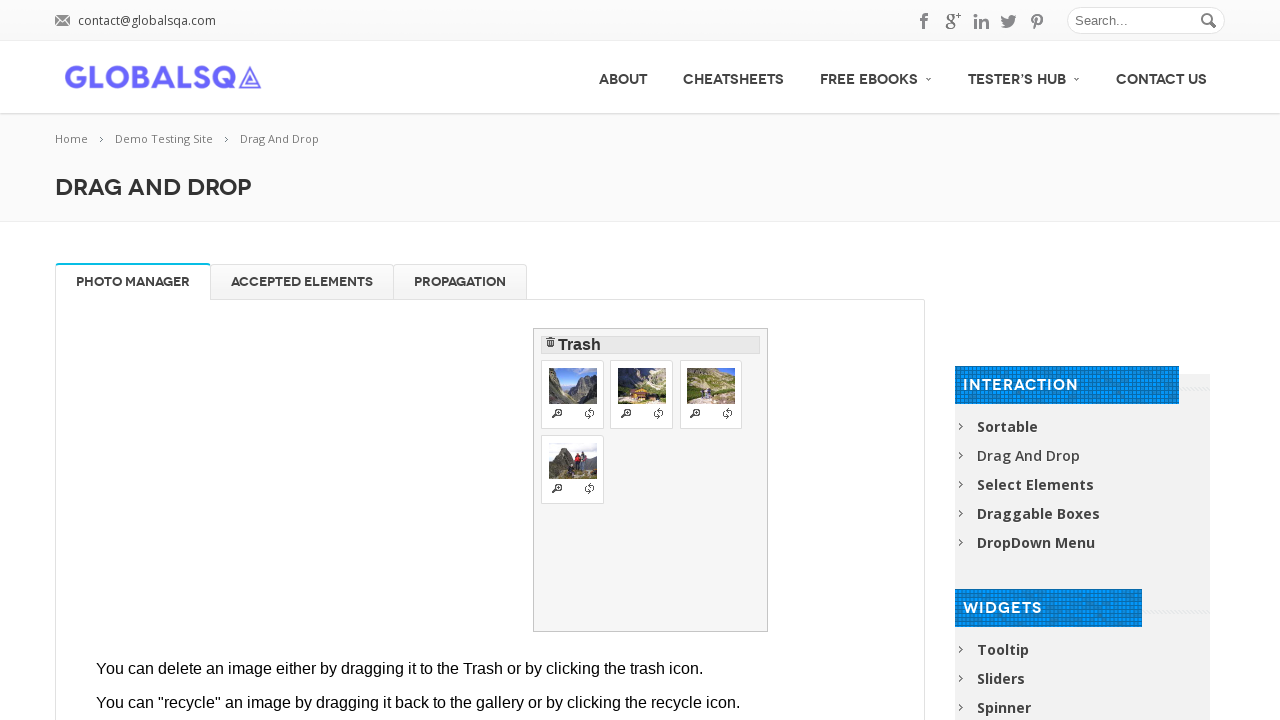